Tests a form that requires calculating a mathematical value based on a displayed number, then filling the result, selecting a checkbox and radio button, and submitting the form.

Starting URL: http://SunInJuly.github.io/execute_script.html

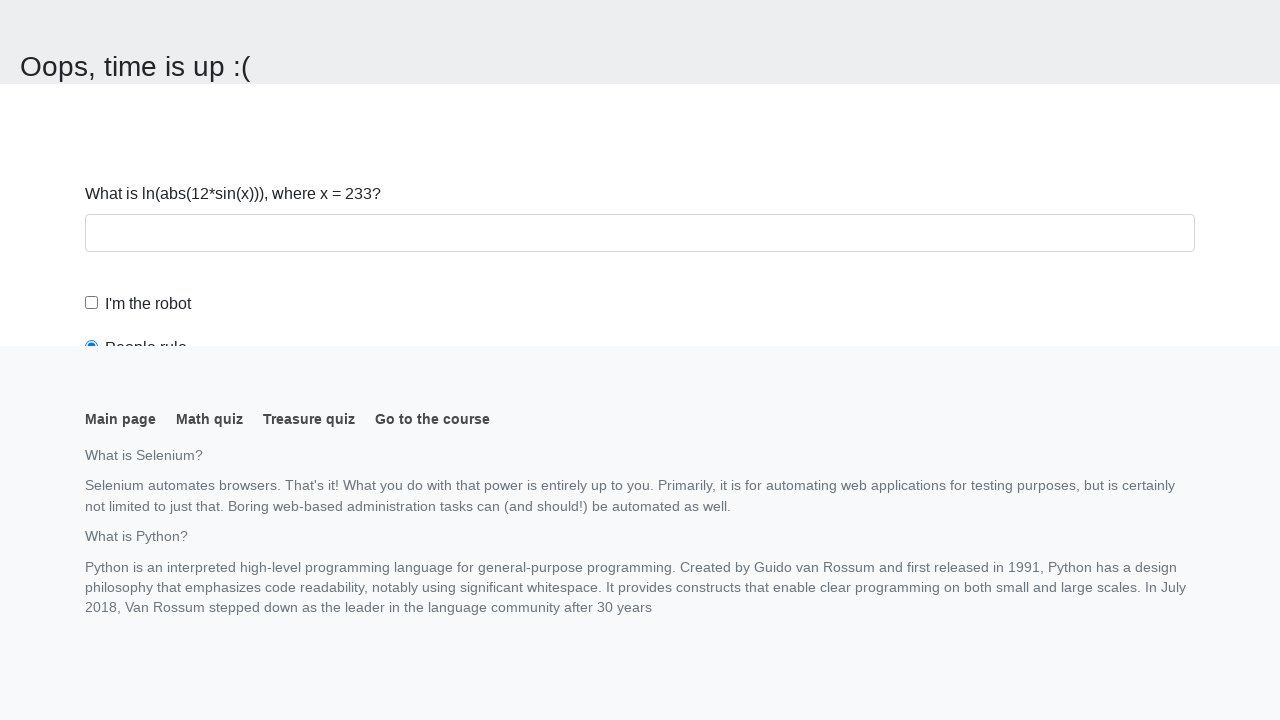

Navigated to execute_script test page
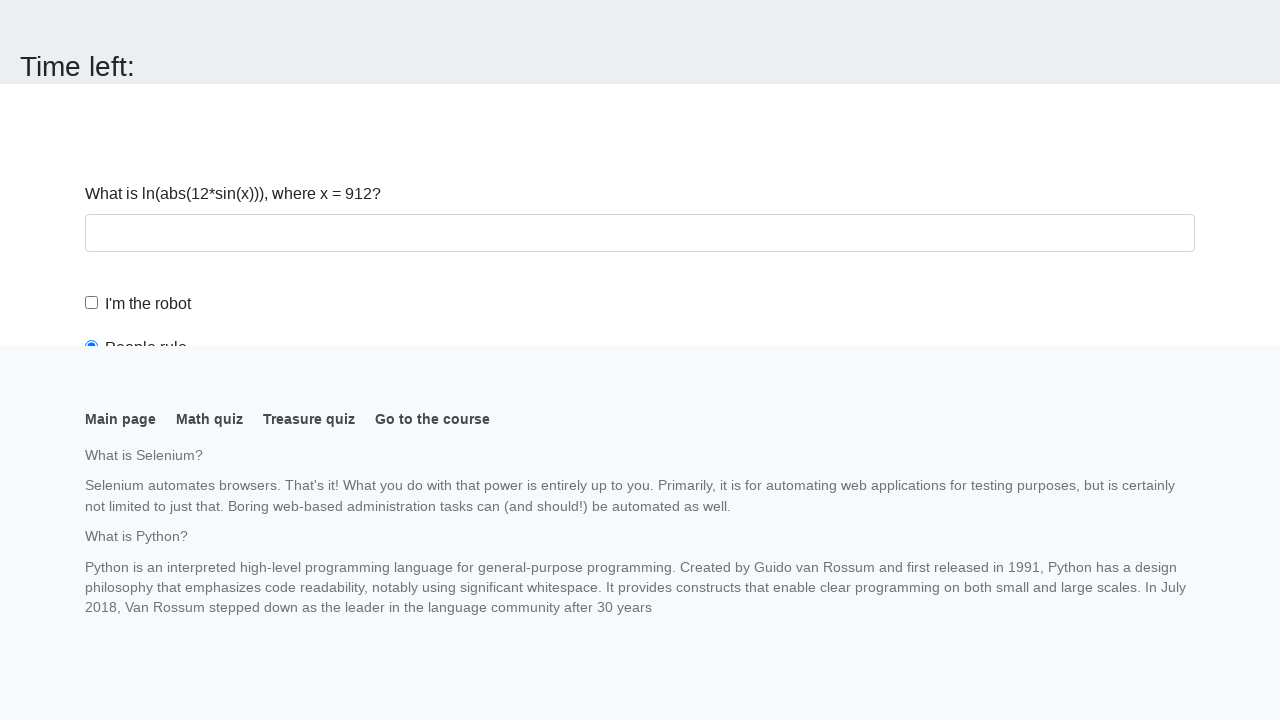

Retrieved displayed number from page element
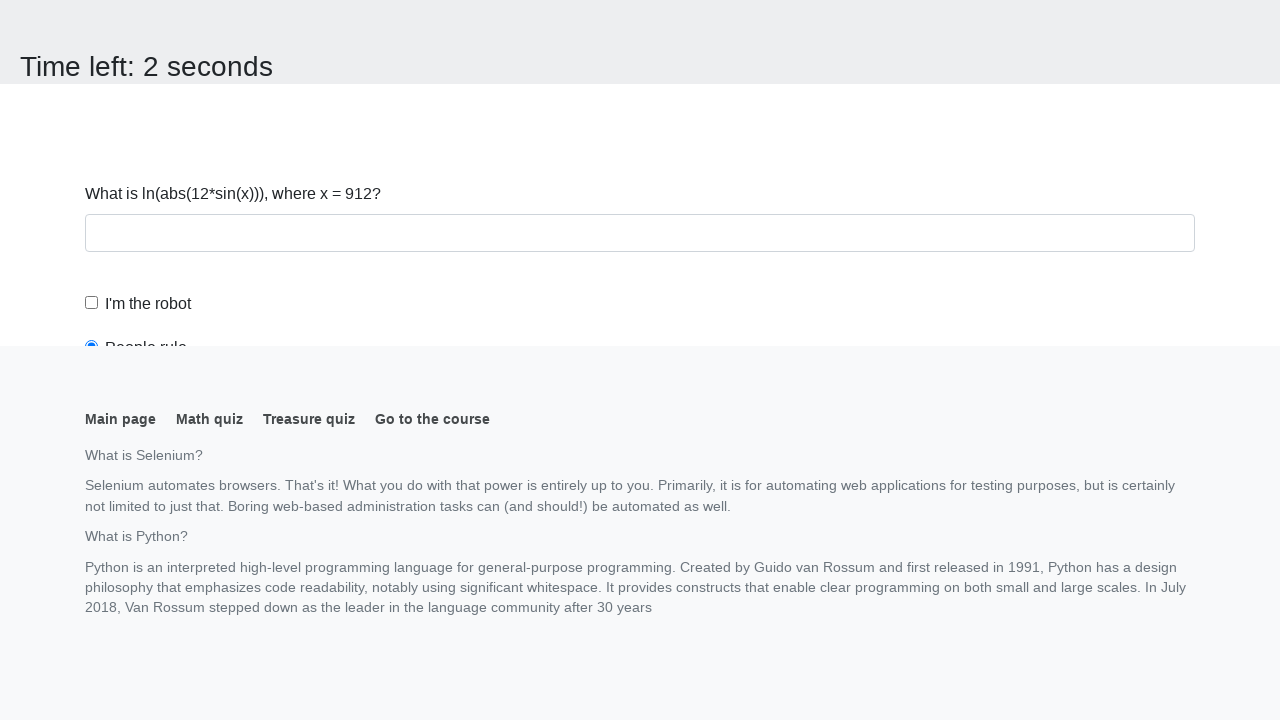

Calculated mathematical result: log(abs(12*sin(912)))
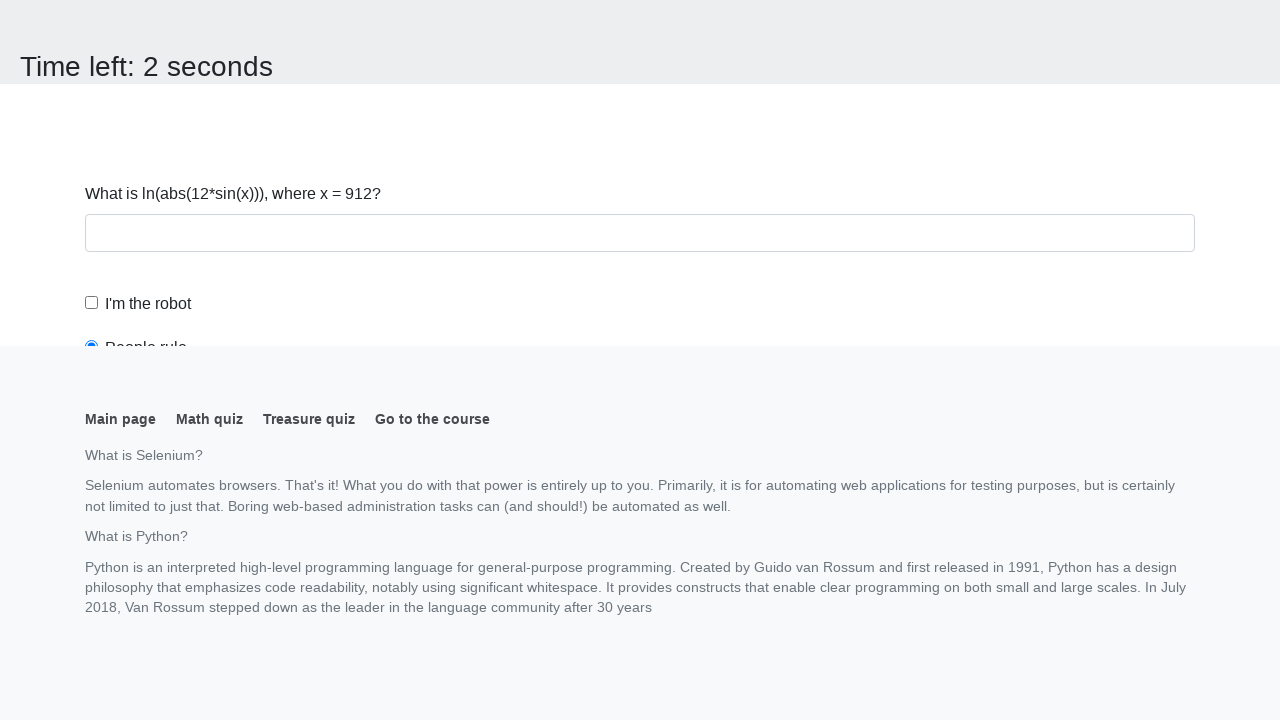

Scrolled input field into view
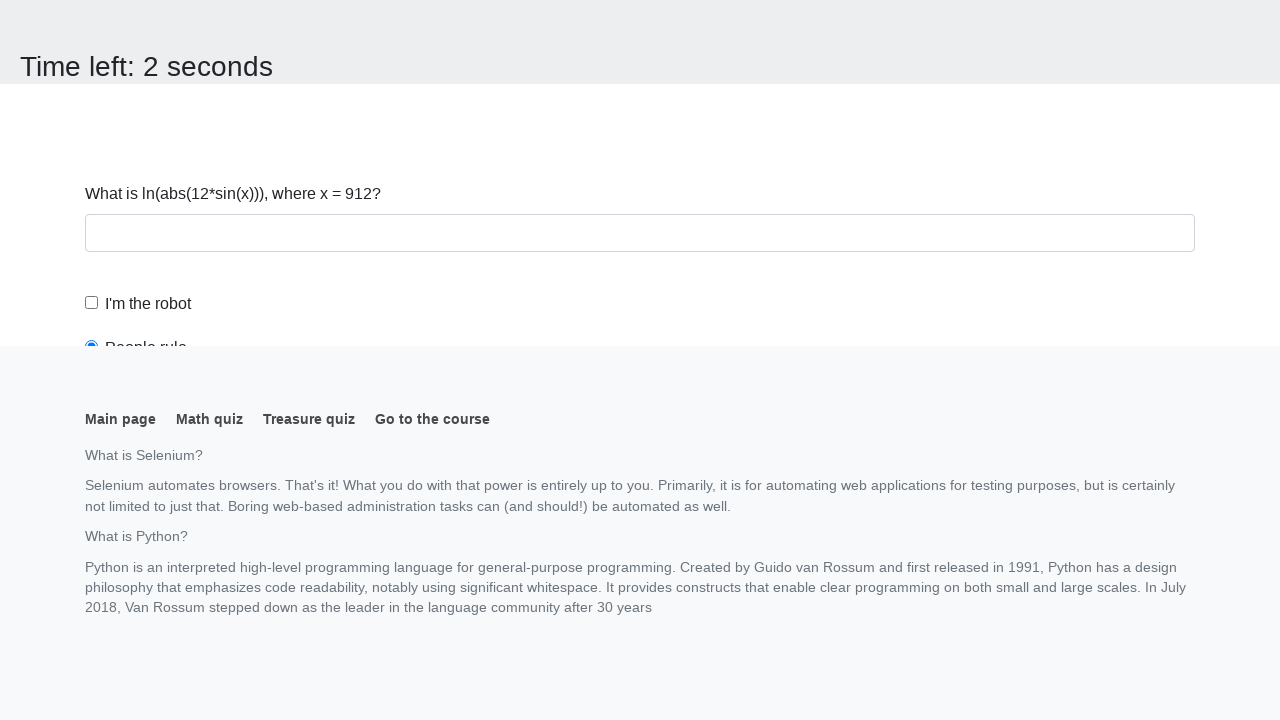

Filled input field with calculated value: 2.269798300658192 on input >> nth=0
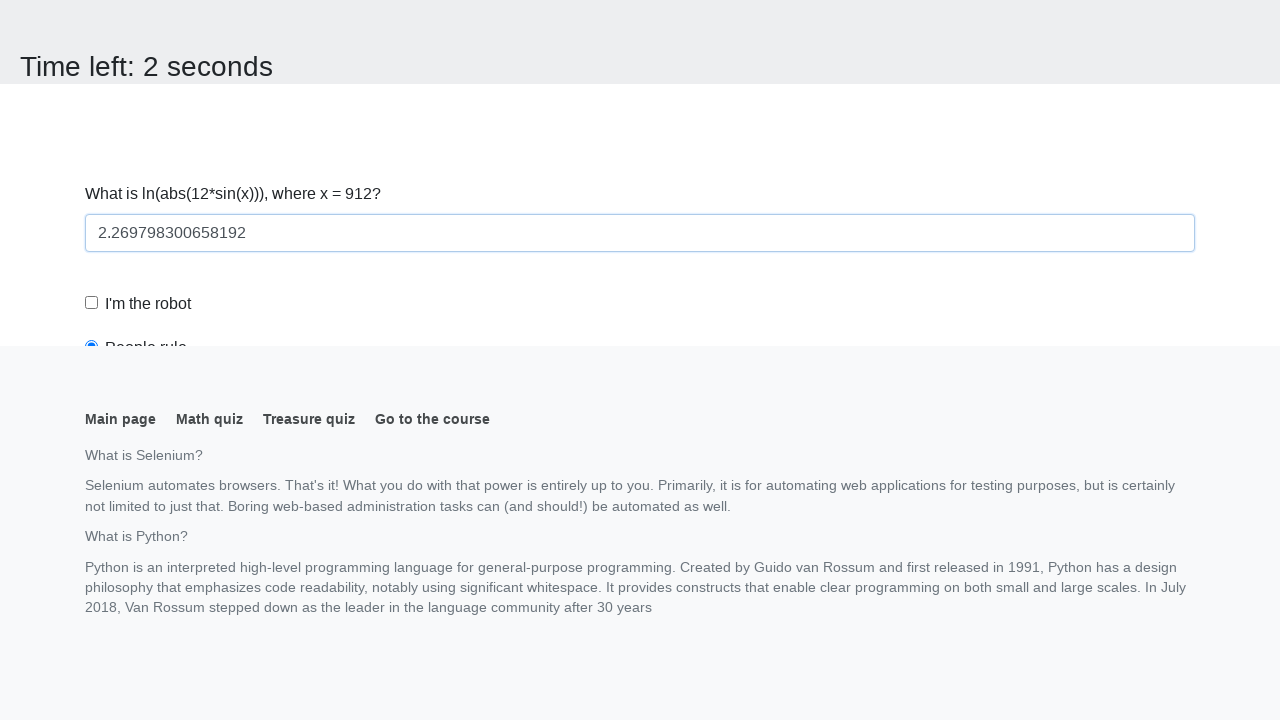

Clicked the robot checkbox at (92, 303) on #robotCheckbox
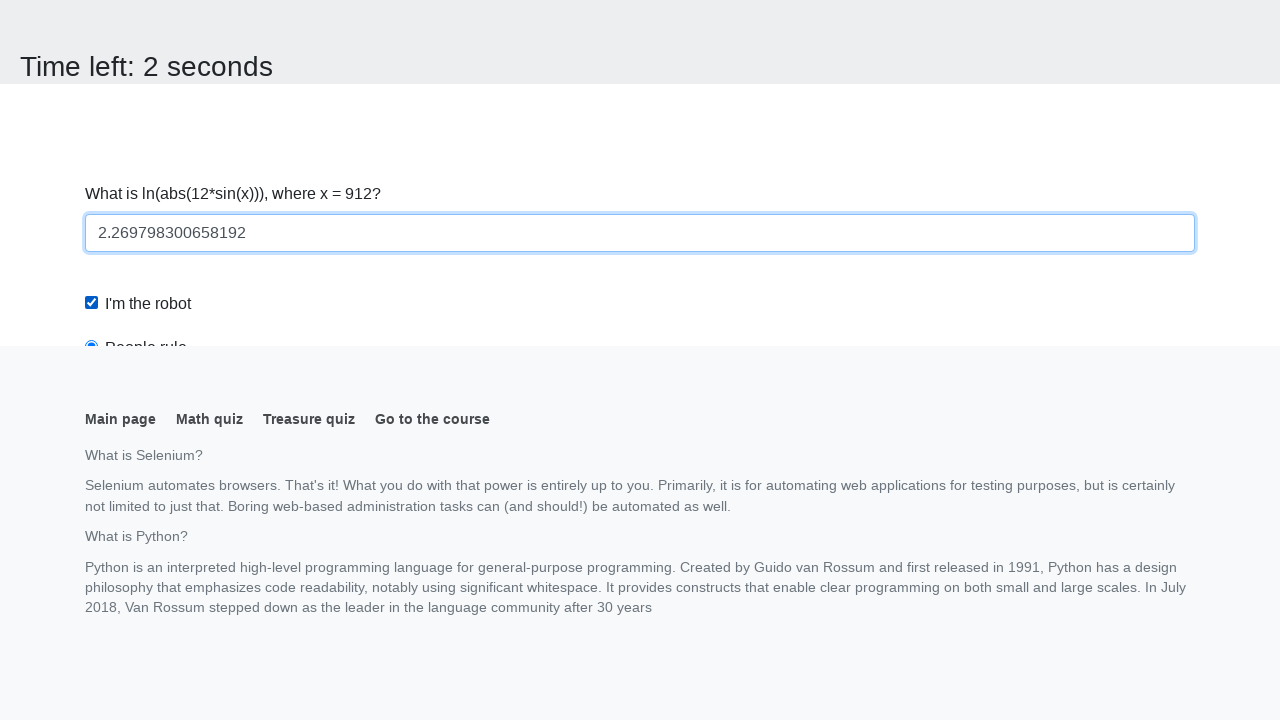

Clicked the robots rule radio button at (92, 7) on #robotsRule
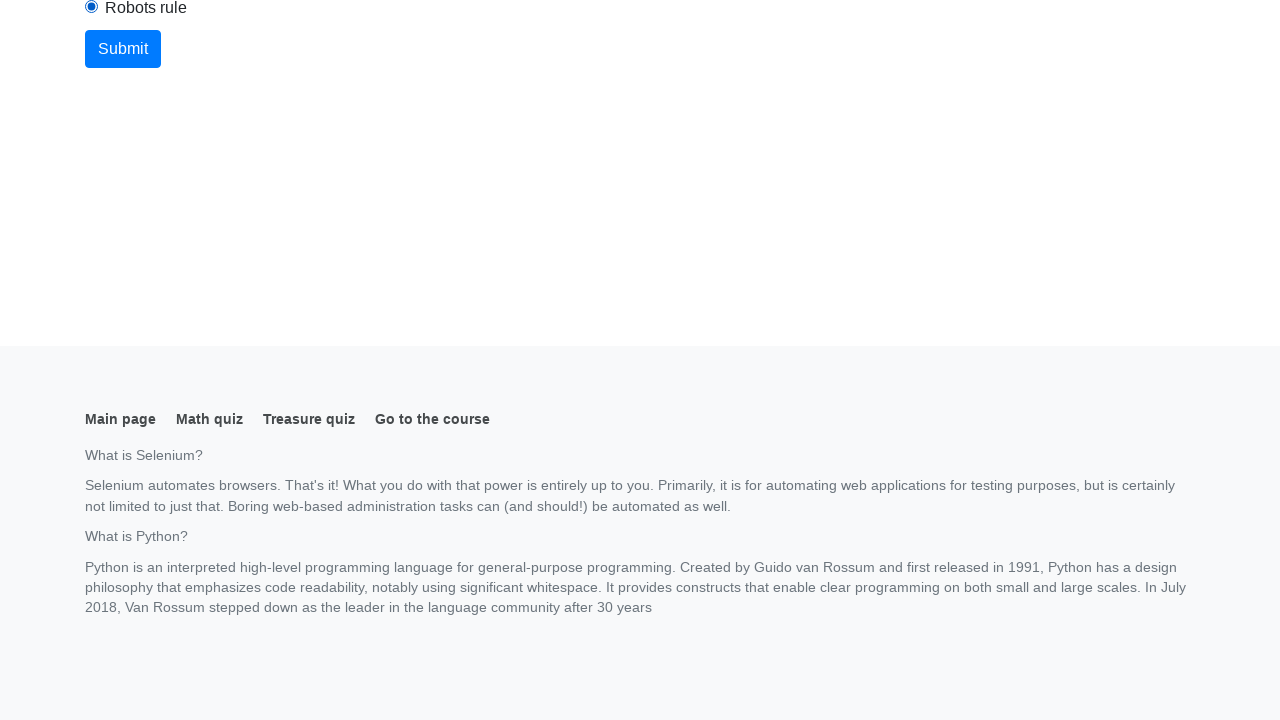

Clicked the submit button at (123, 49) on button.btn
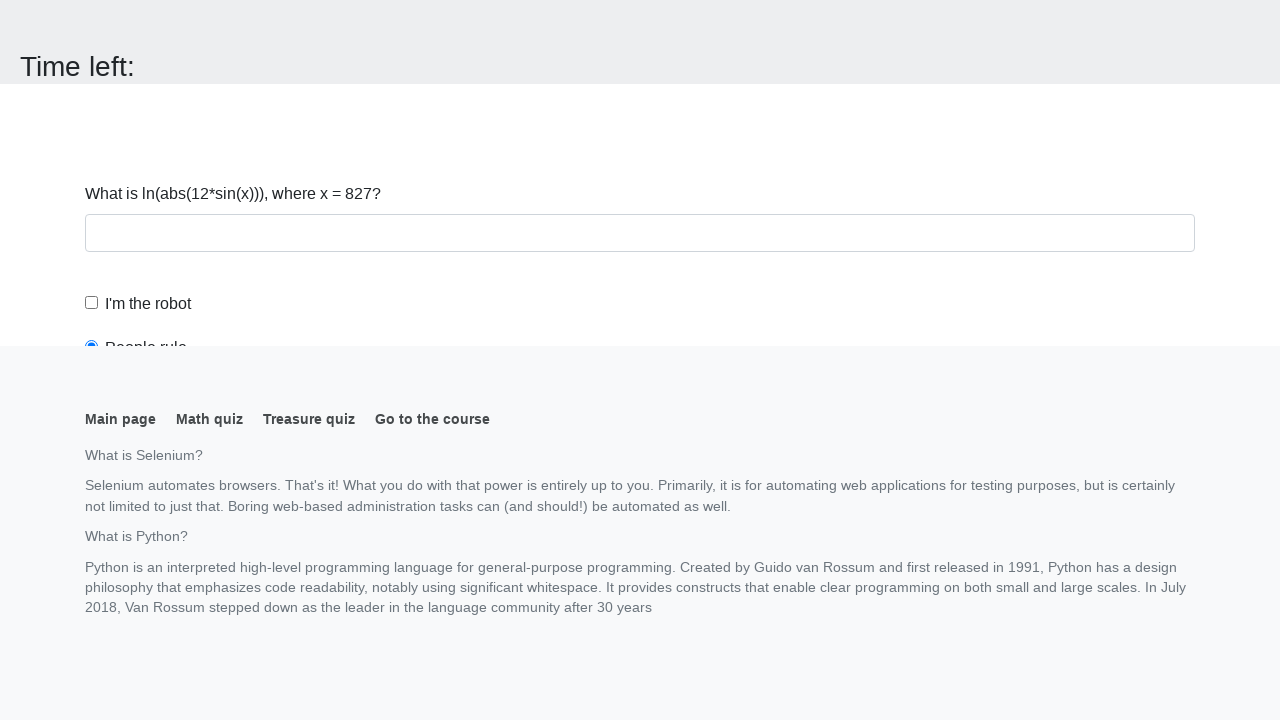

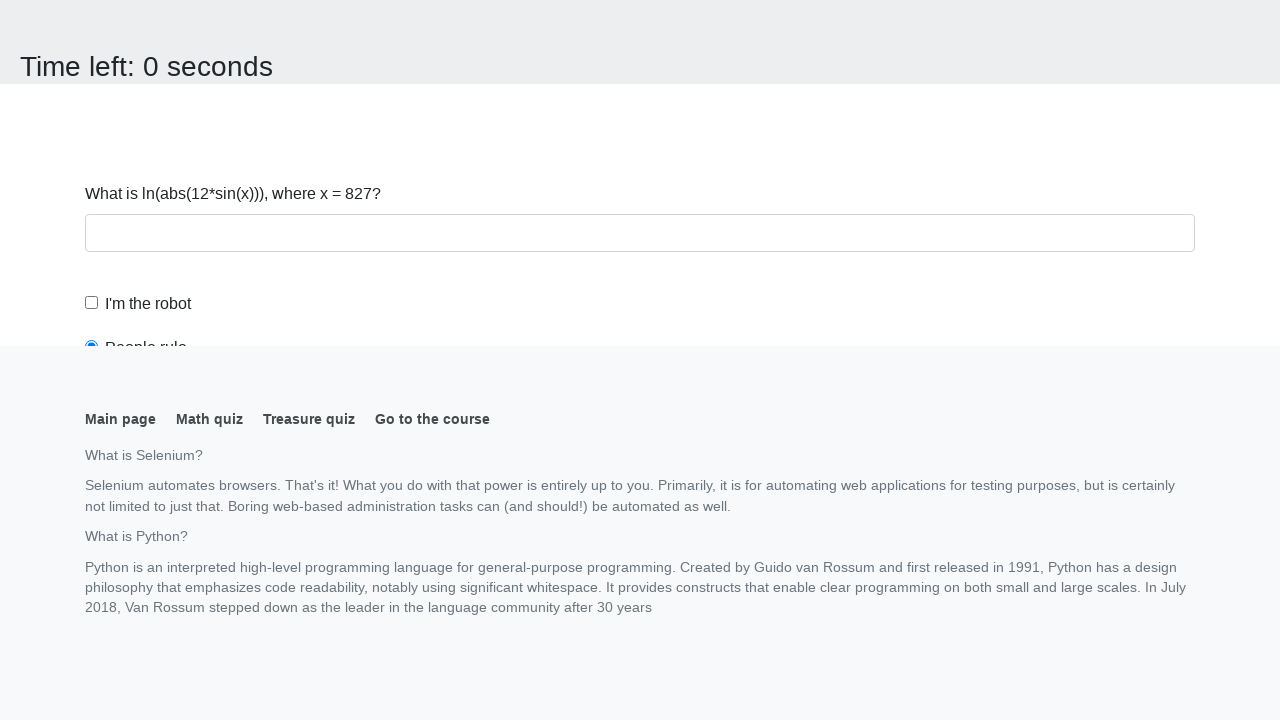